Tests selecting multiple values from a searchable multi-select dropdown by searching and adding multiple states

Starting URL: https://www.lambdatest.com/selenium-playground/jquery-dropdown-search-demo

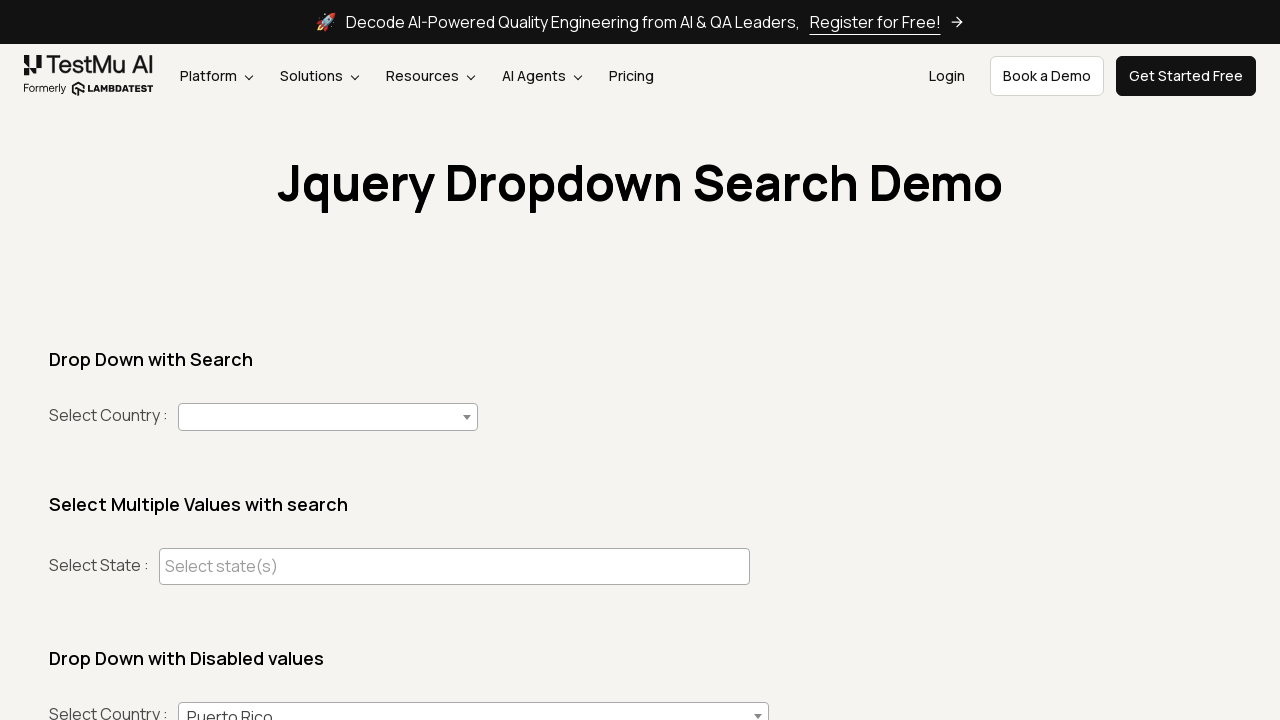

Clicked on the multi-select dropdown at (454, 566) on span.select2-selection--multiple
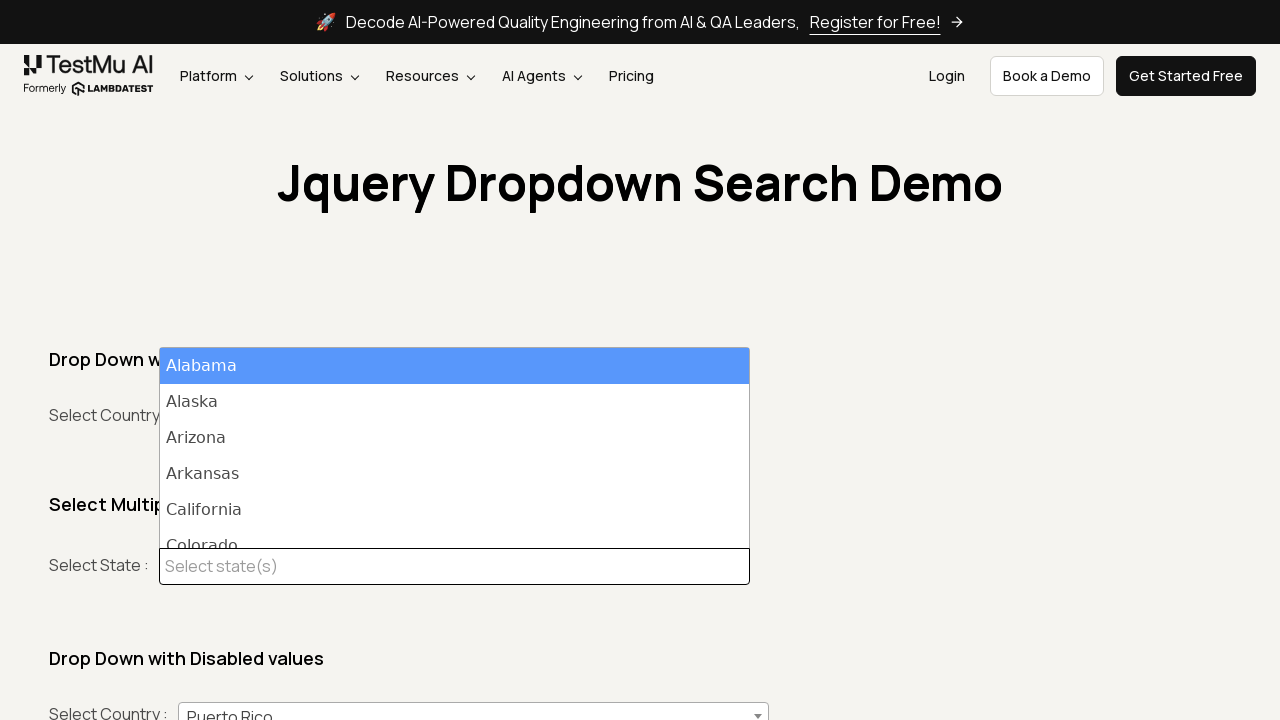

Filled search input with 'Alaska' on input.select2-search__field
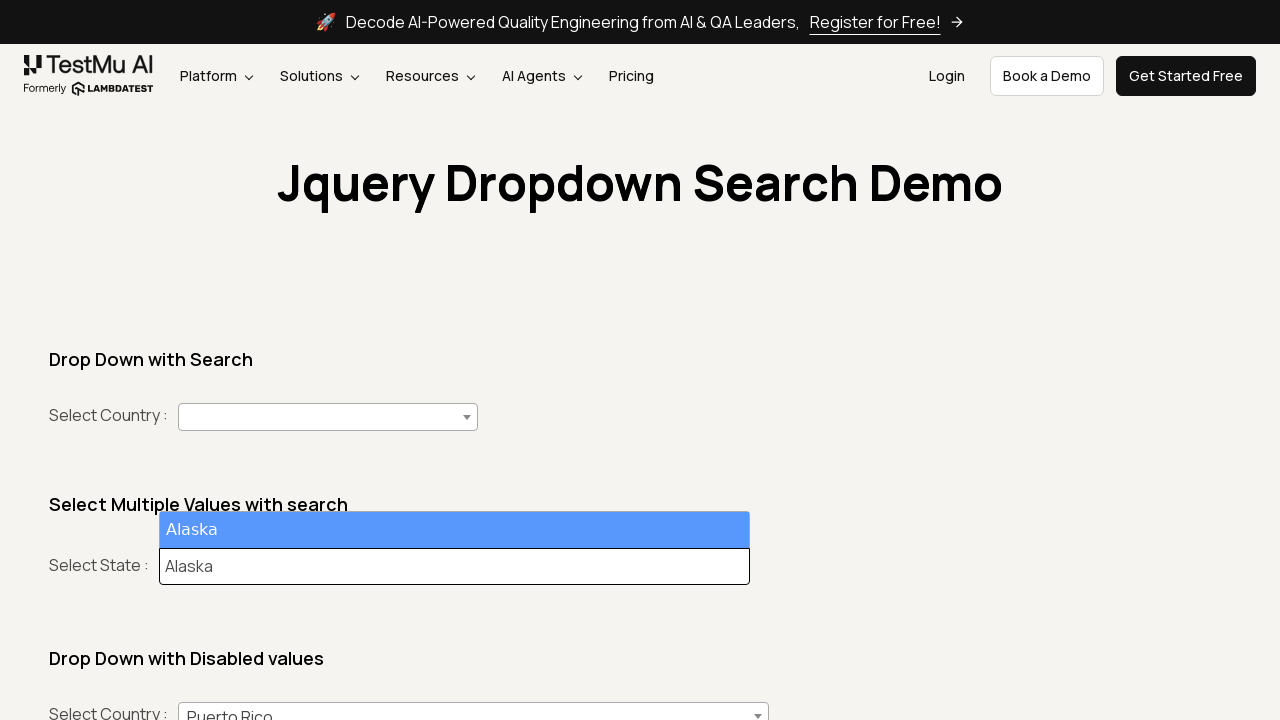

Clicked on the search result for 'Alaska' at (454, 530) on li.select2-results__option
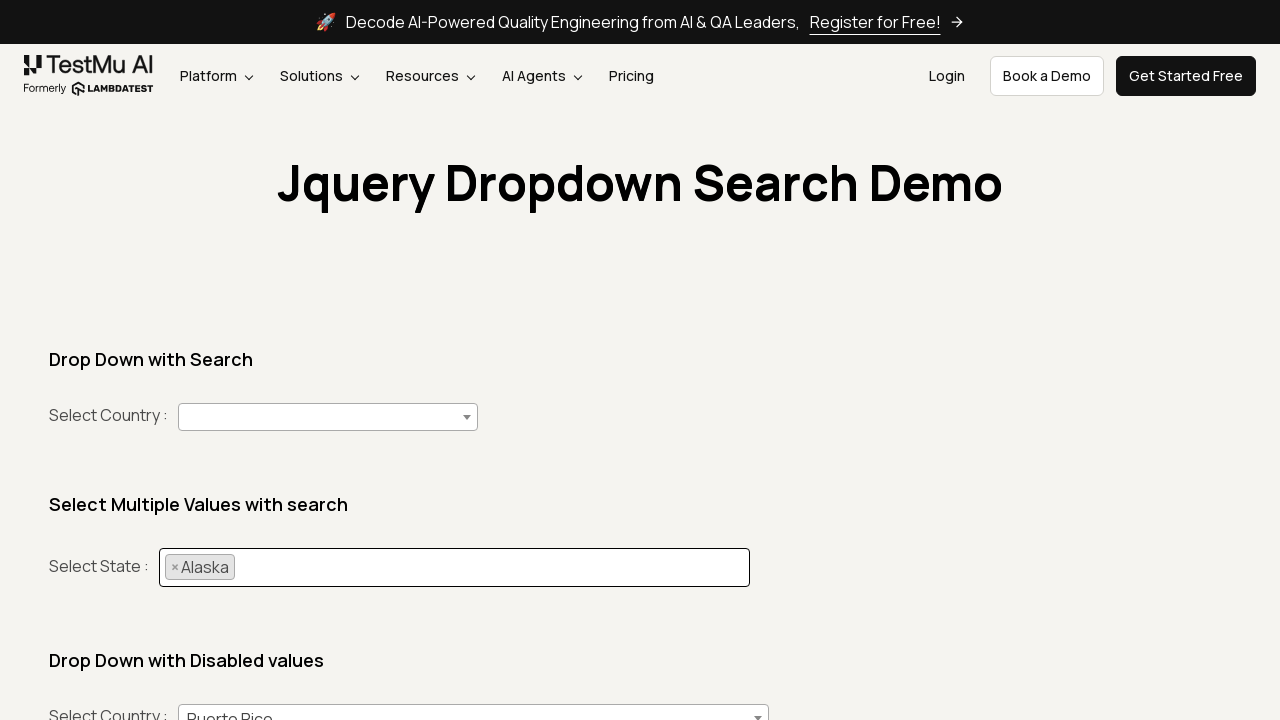

Confirmed 'Alaska' was added to the selection
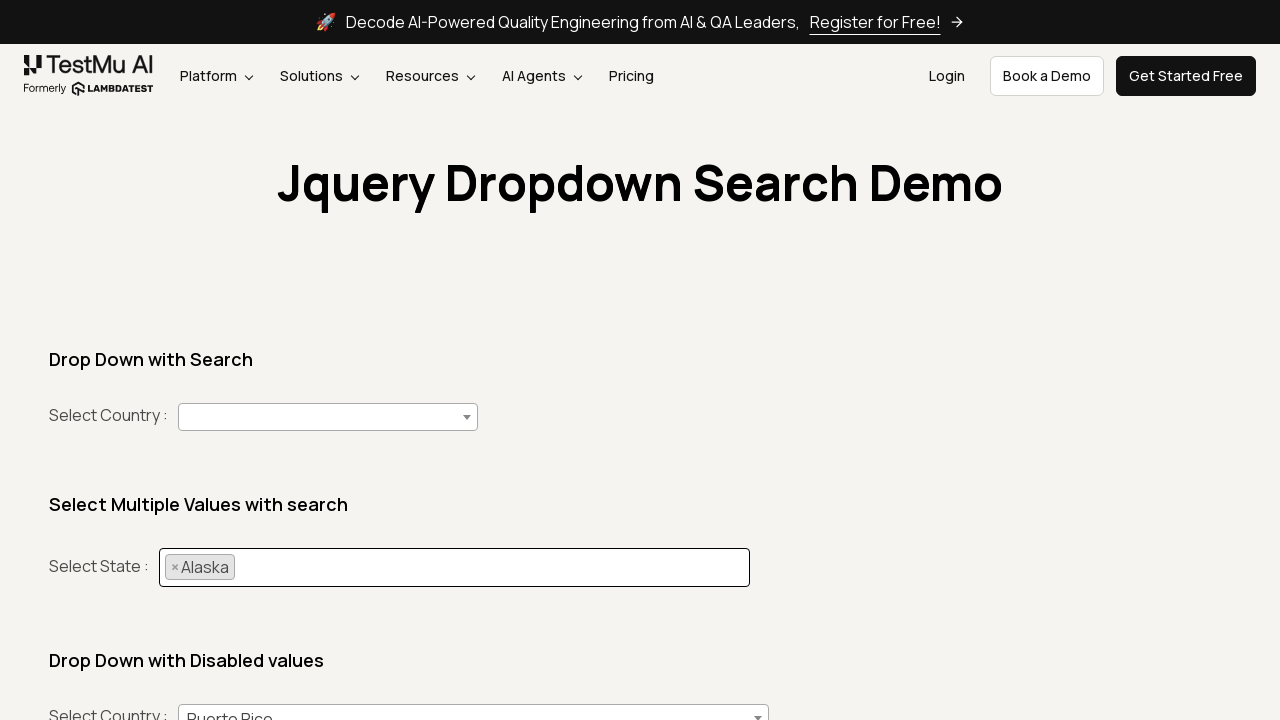

Clicked on the multi-select dropdown at (454, 568) on span.select2-selection--multiple
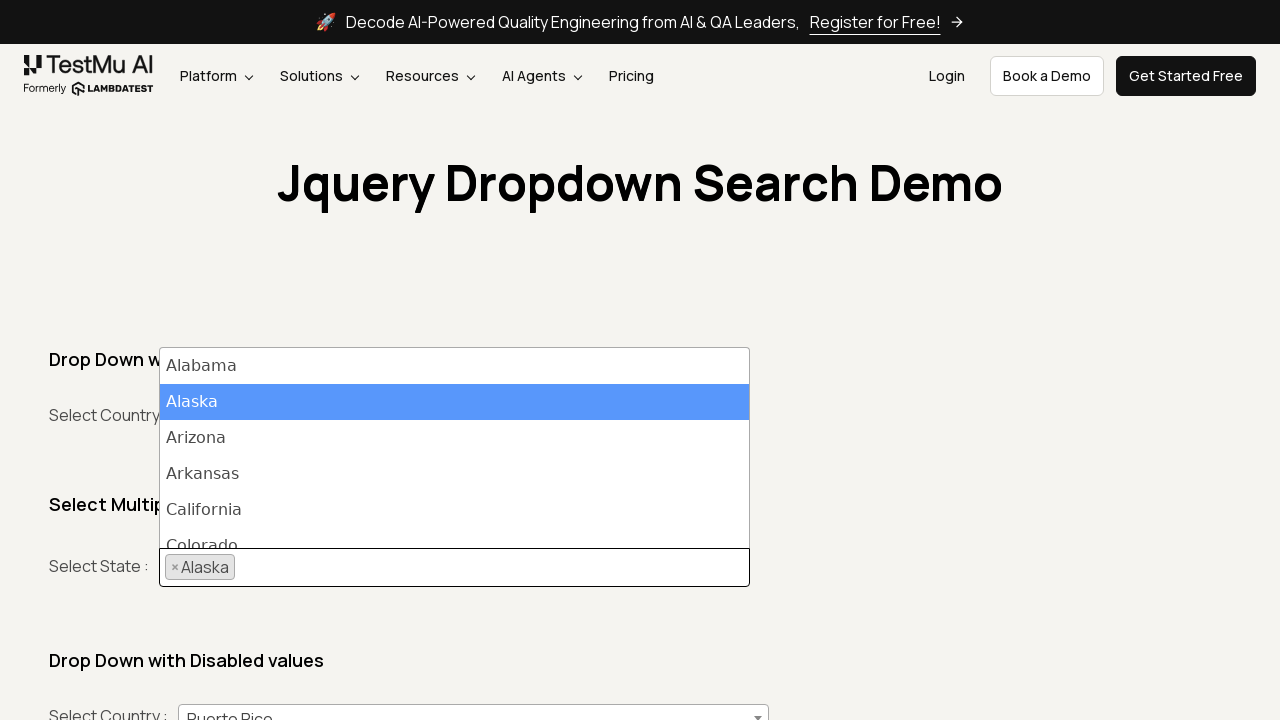

Filled search input with 'California' on input.select2-search__field
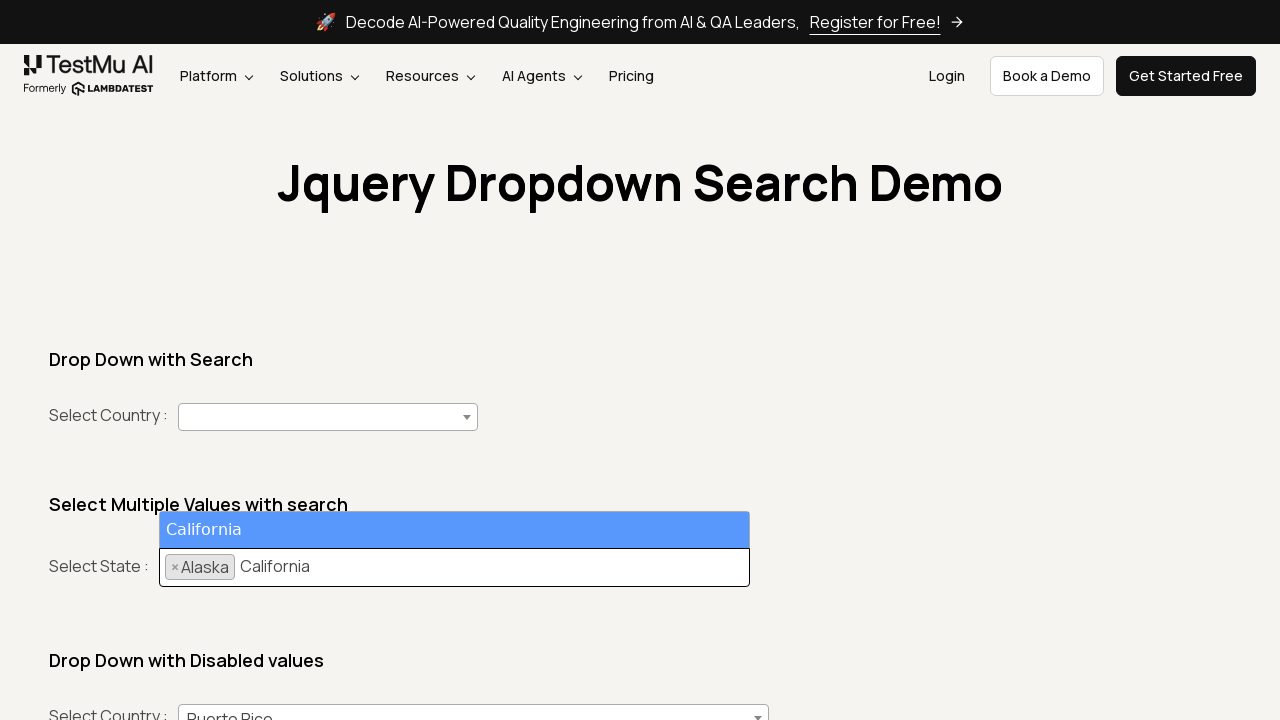

Clicked on the search result for 'California' at (454, 530) on li.select2-results__option
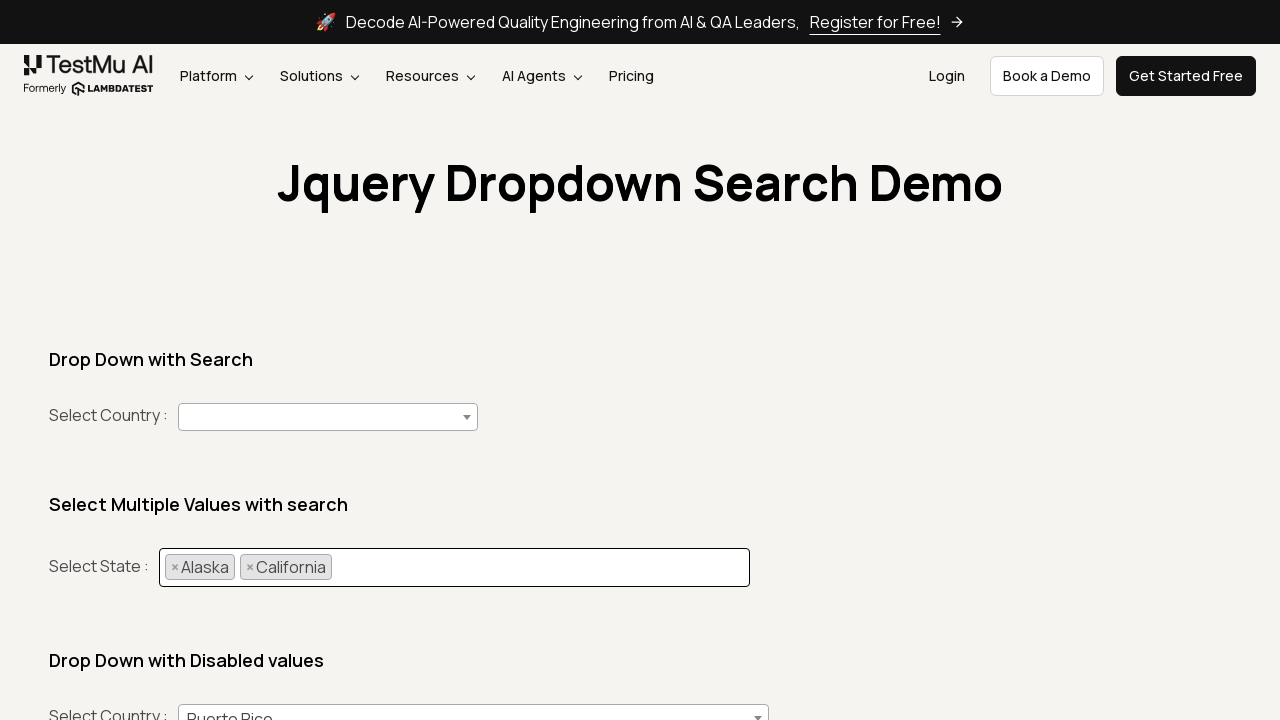

Confirmed 'California' was added to the selection
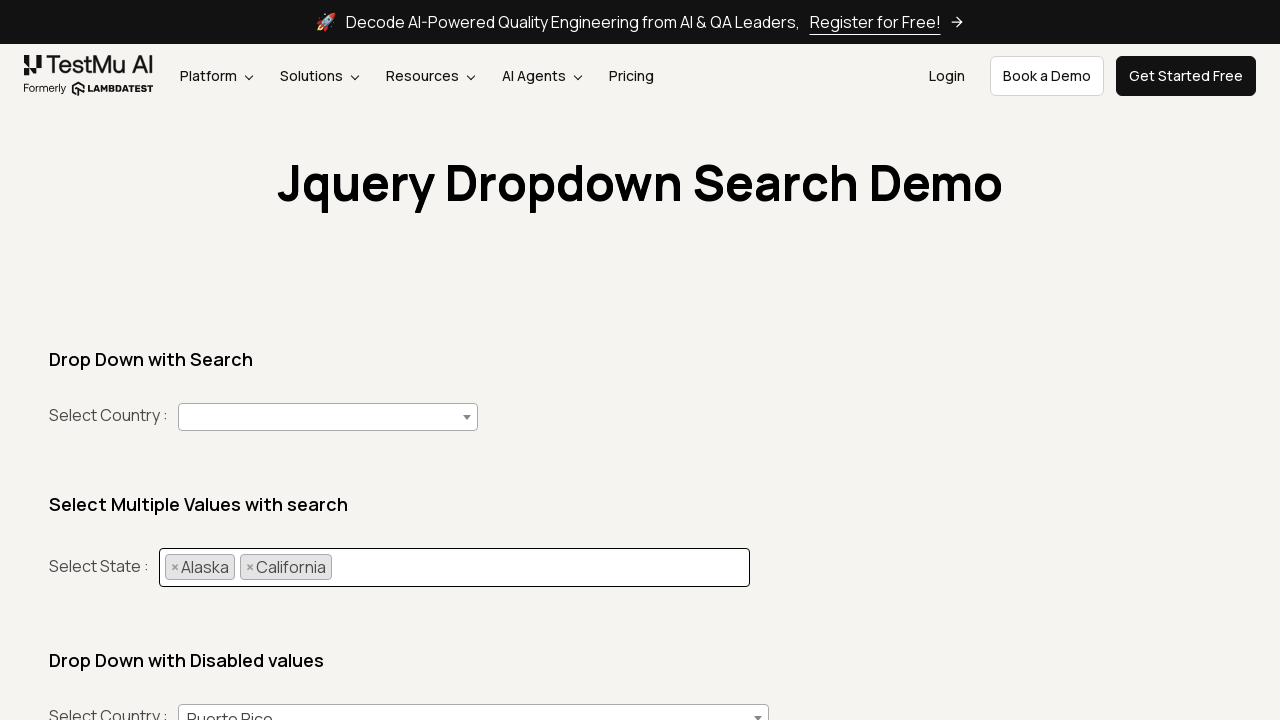

Clicked on the multi-select dropdown at (454, 568) on span.select2-selection--multiple
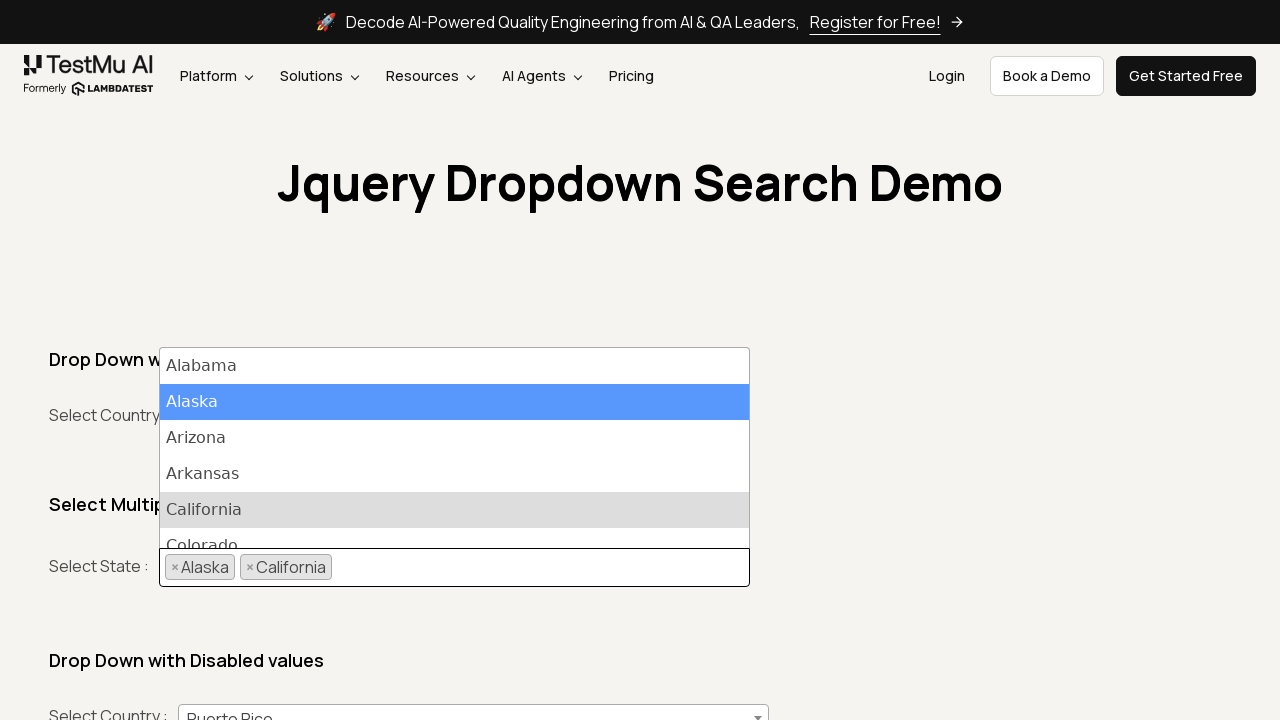

Filled search input with 'Texas' on input.select2-search__field
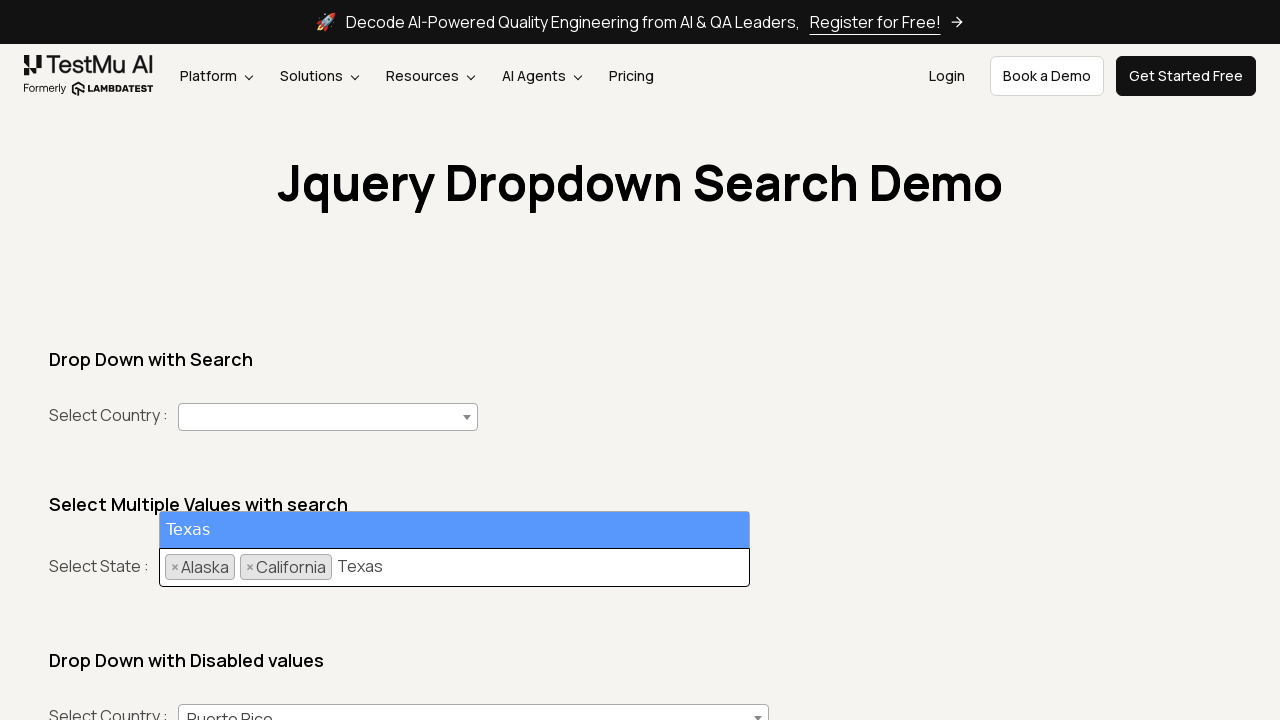

Clicked on the search result for 'Texas' at (454, 530) on li.select2-results__option
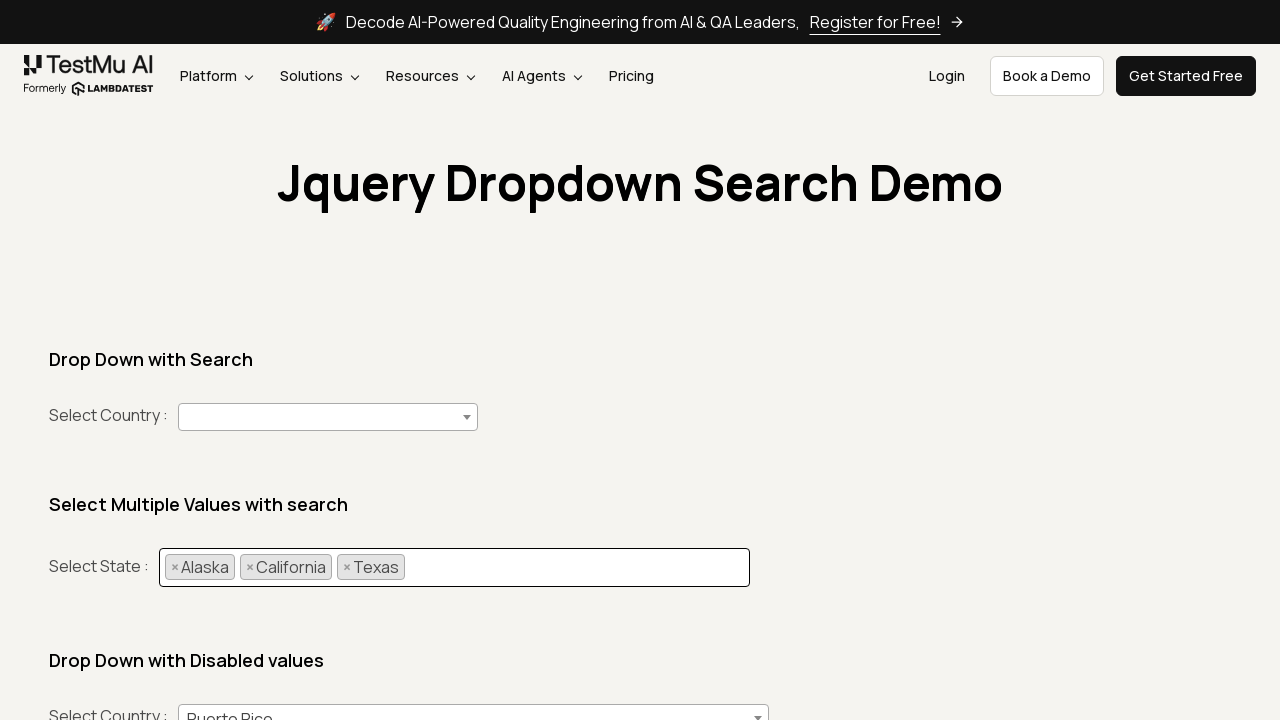

Confirmed 'Texas' was added to the selection
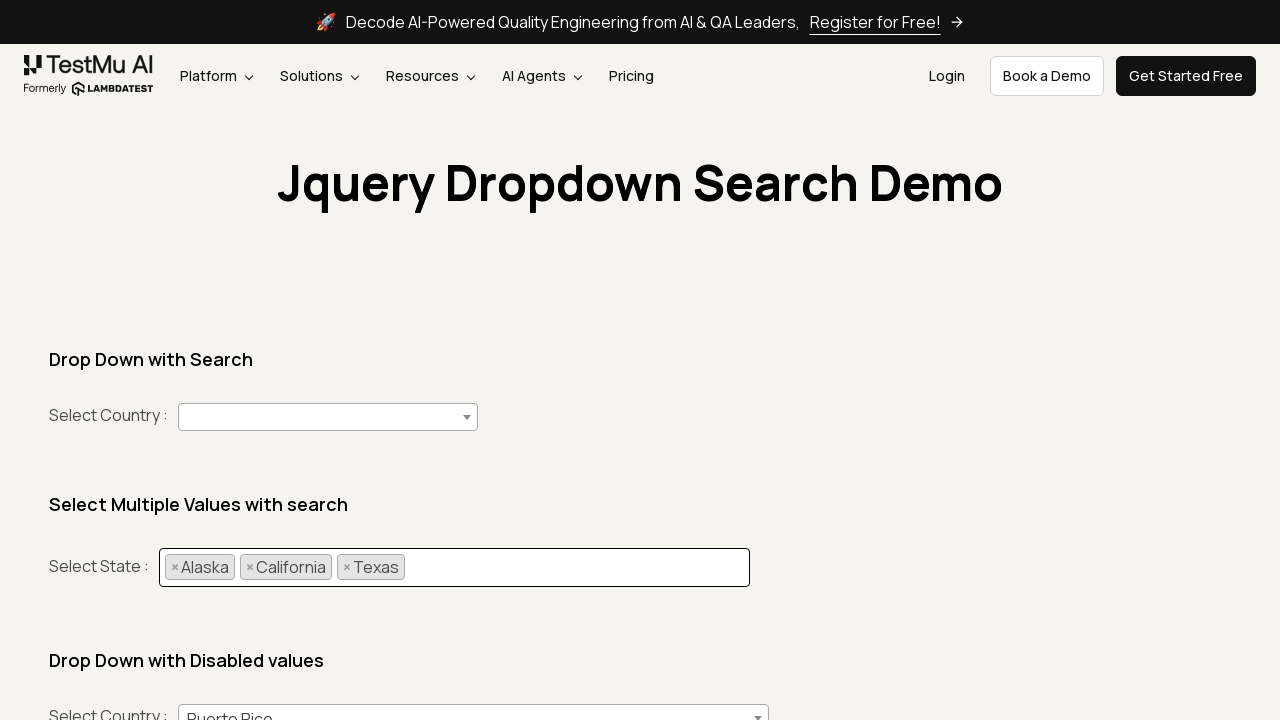

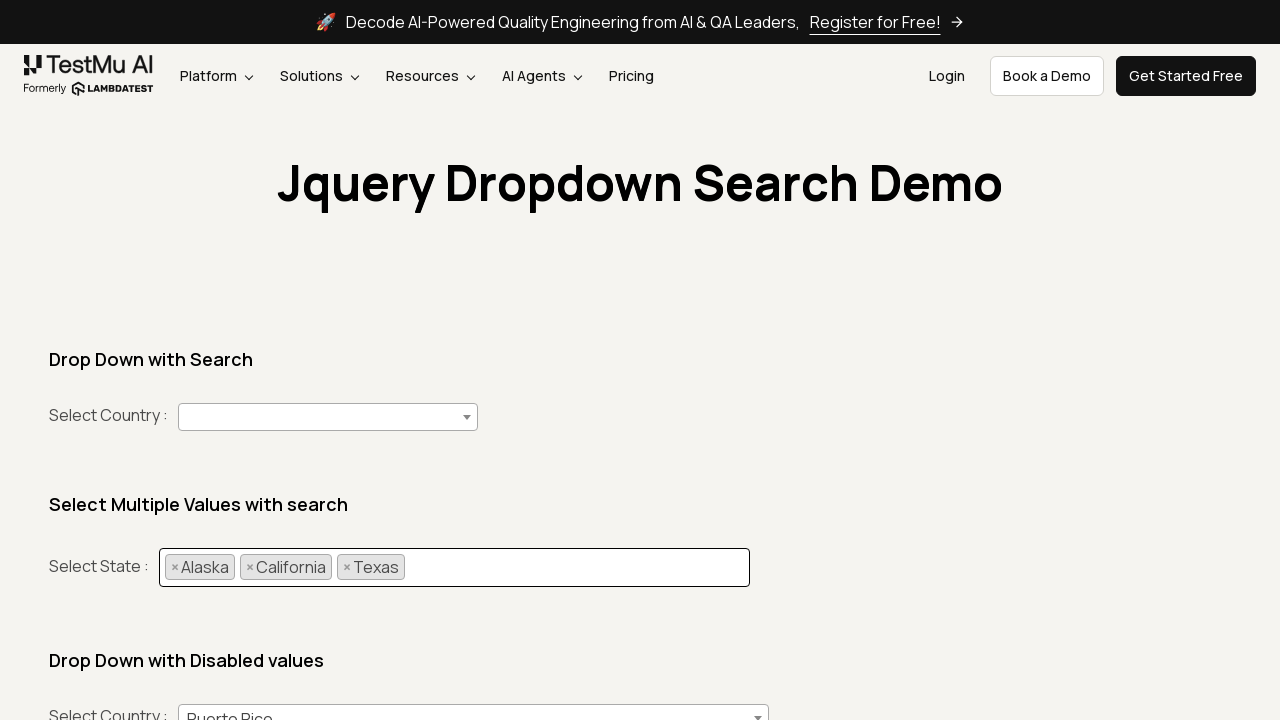